Tests the text input functionality by filling a text field and verifying that clicking a button updates its text to match the input value.

Starting URL: http://uitestingplayground.com/textinput

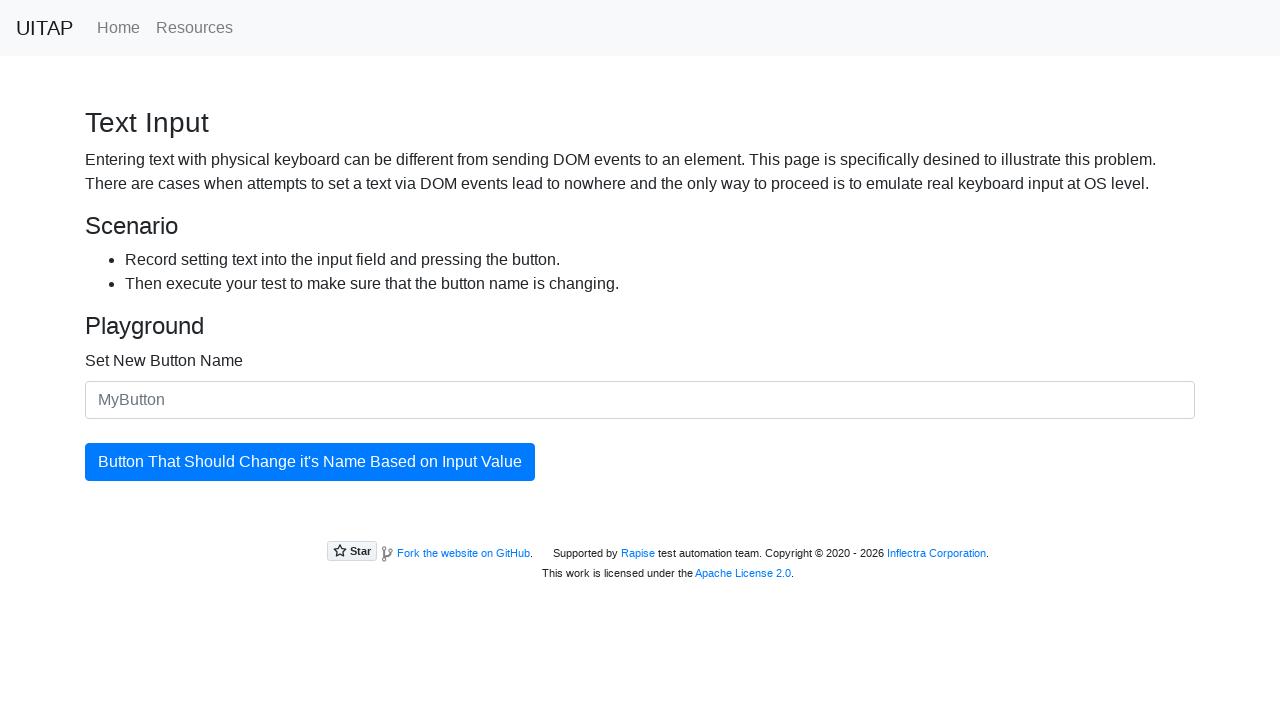

Filled text input field with 'Save' on internal:attr=[placeholder="MyButton"i]
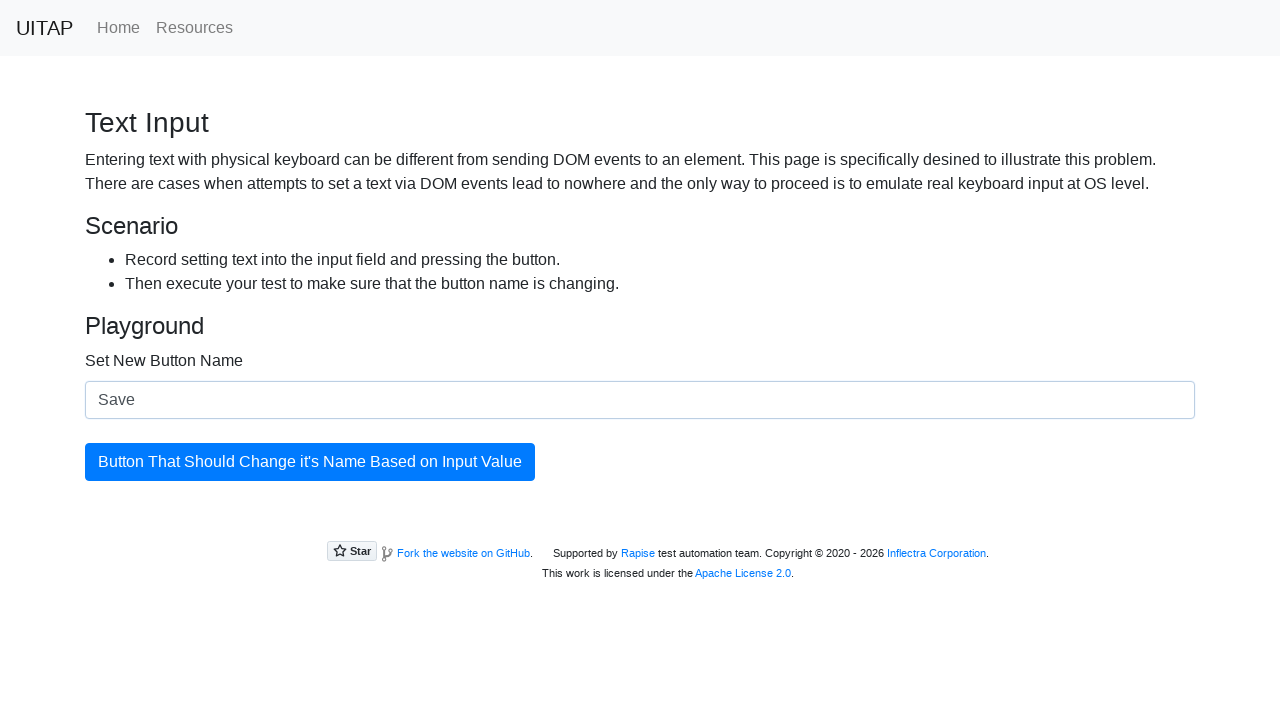

Clicked the button to update its text at (310, 462) on internal:role=button[name="Button That Should Change it's Name Based on Input Va
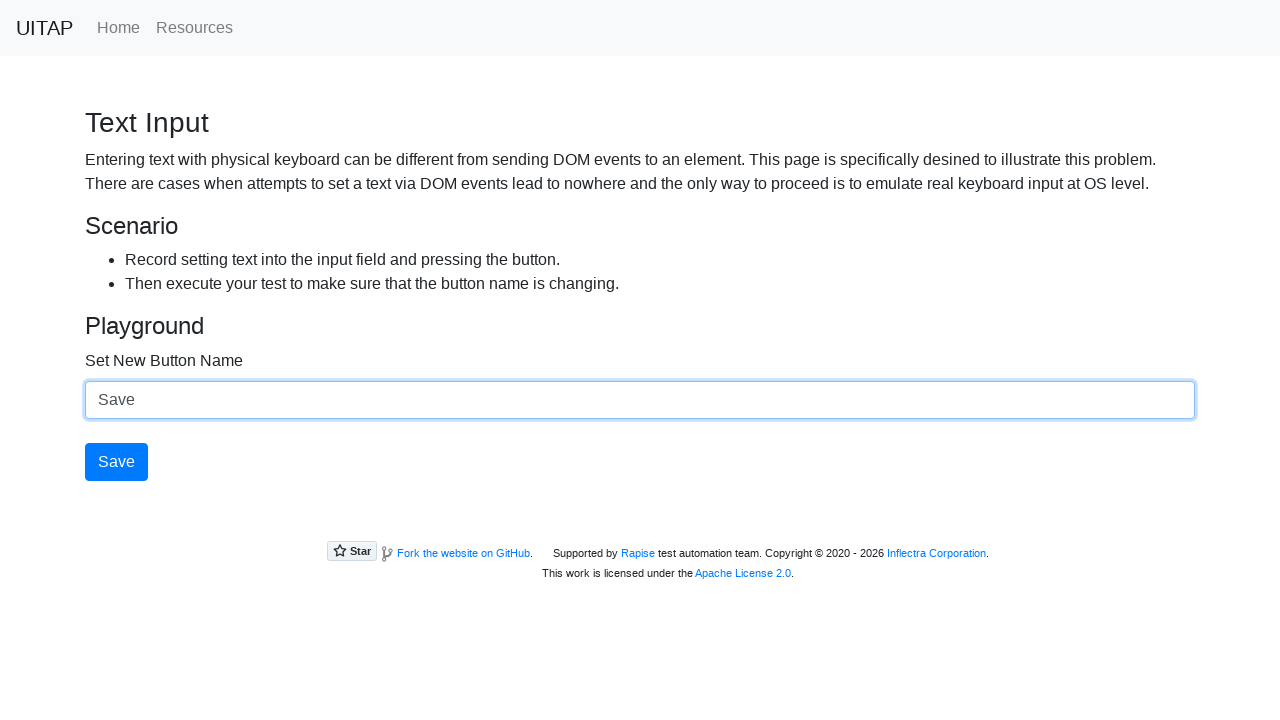

Verified button text has changed to 'Save'
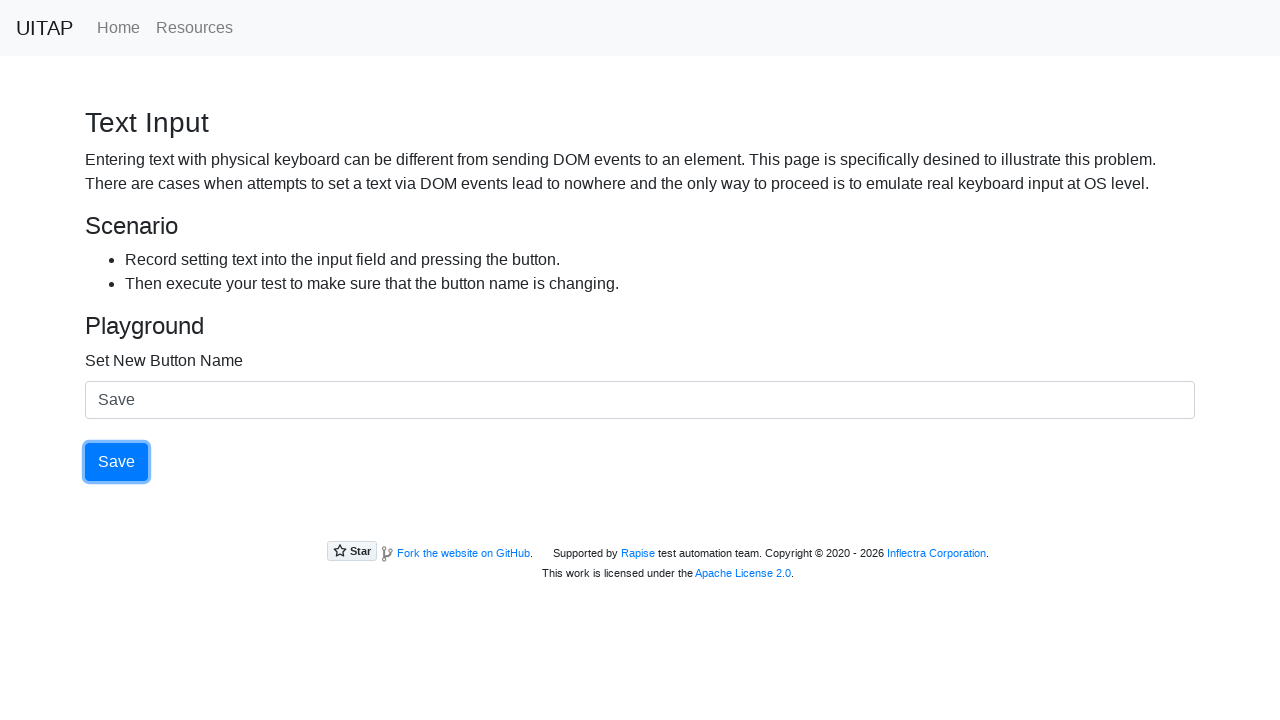

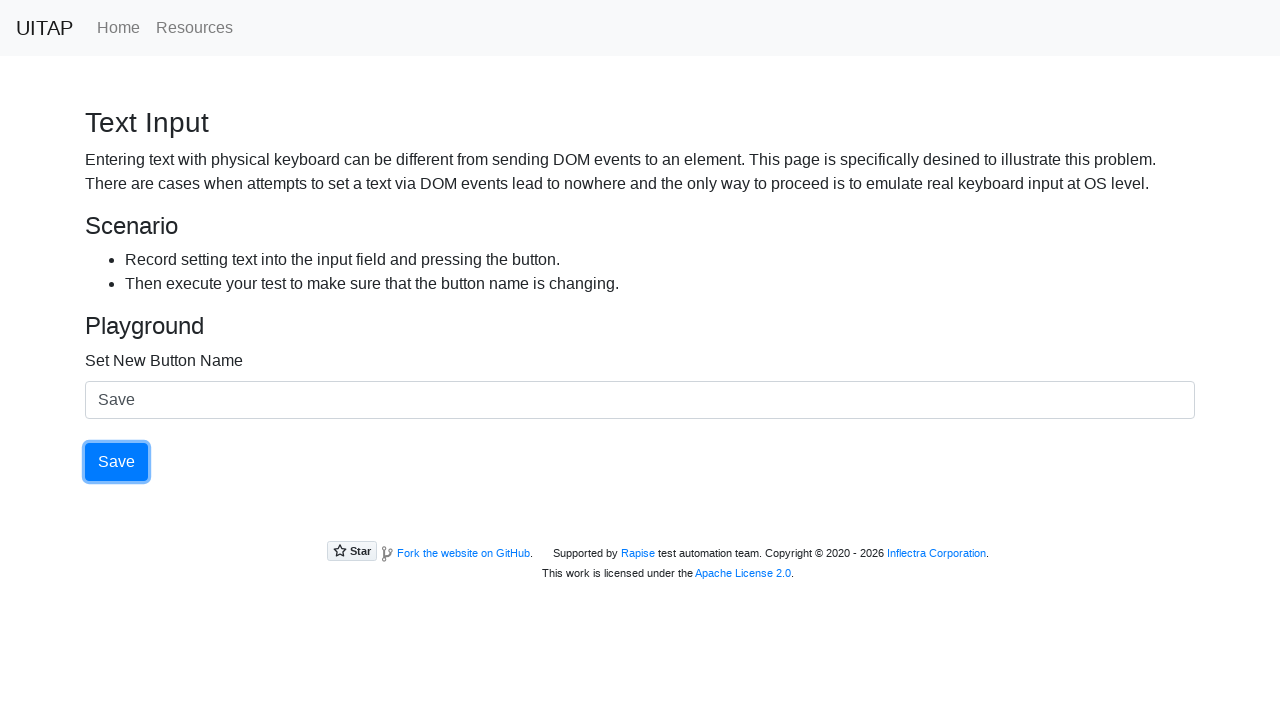